Tests clicking on Samsung Galaxy S7 product and verifying its price is $800

Starting URL: https://www.demoblaze.com/

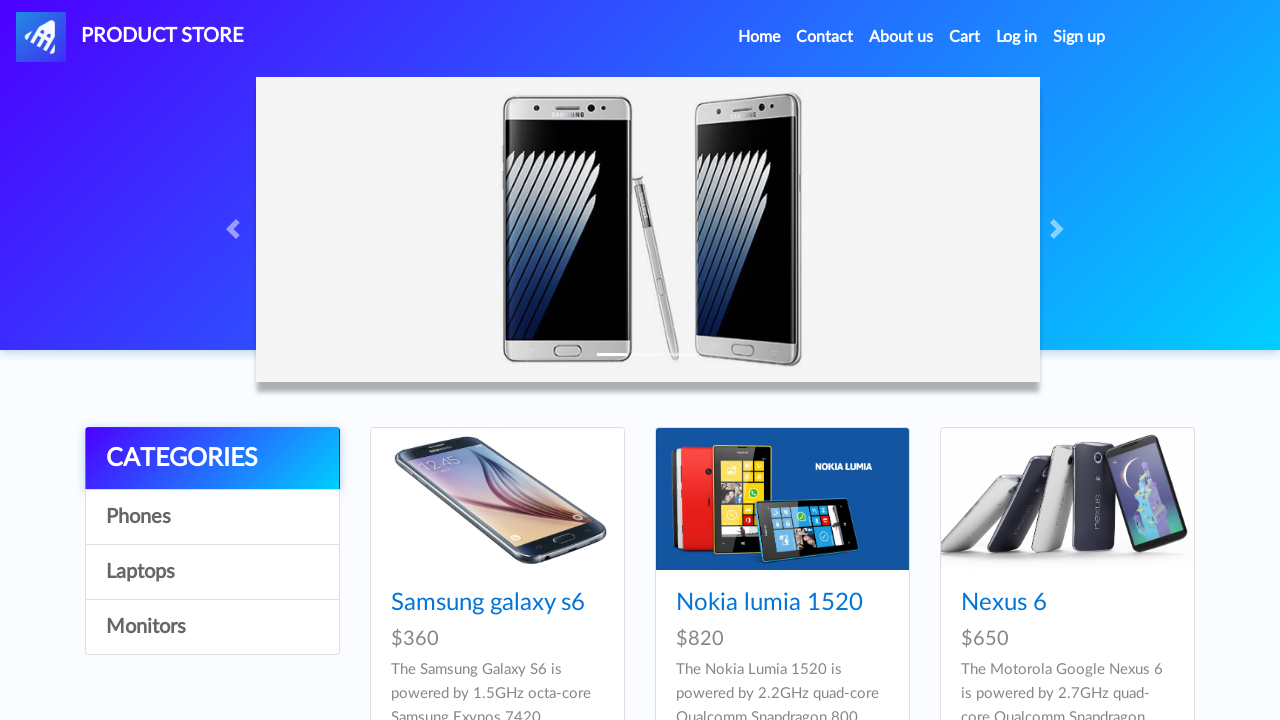

Clicked on Samsung Galaxy S7 product link at (497, 361) on #tbodyid a[href='prod.html?idp_=4']
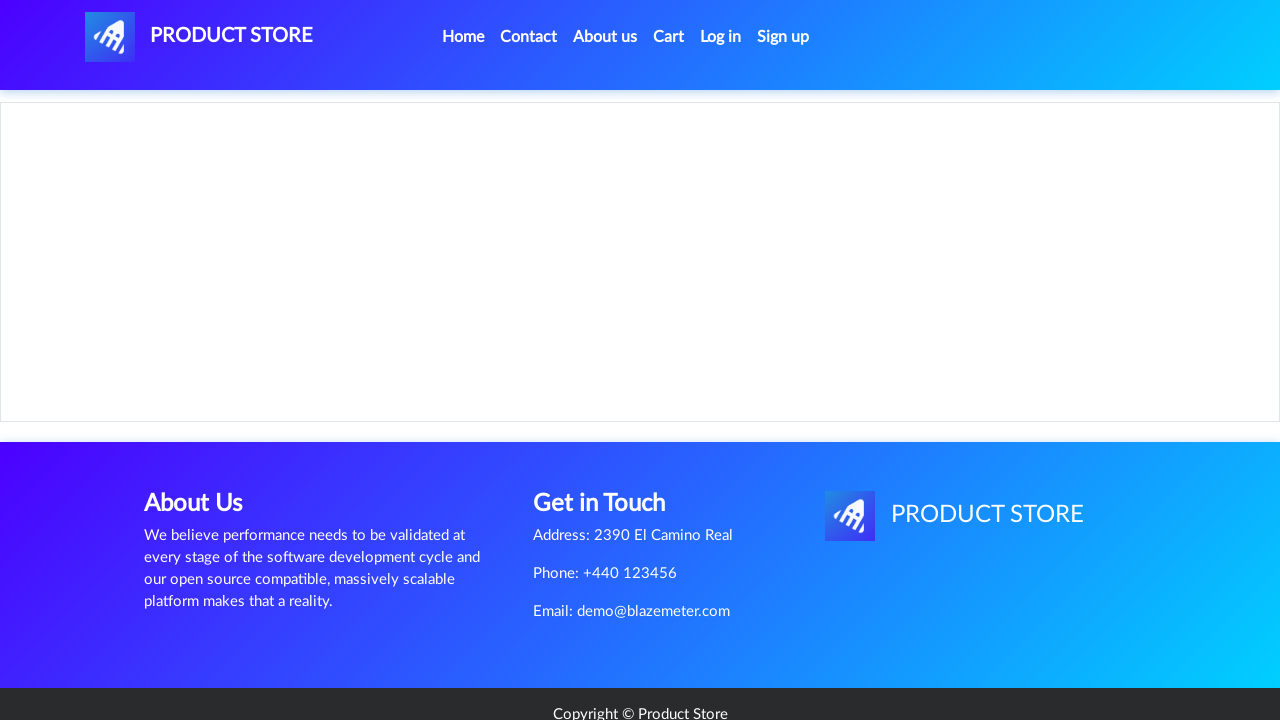

Verified Samsung Galaxy S7 price is $800
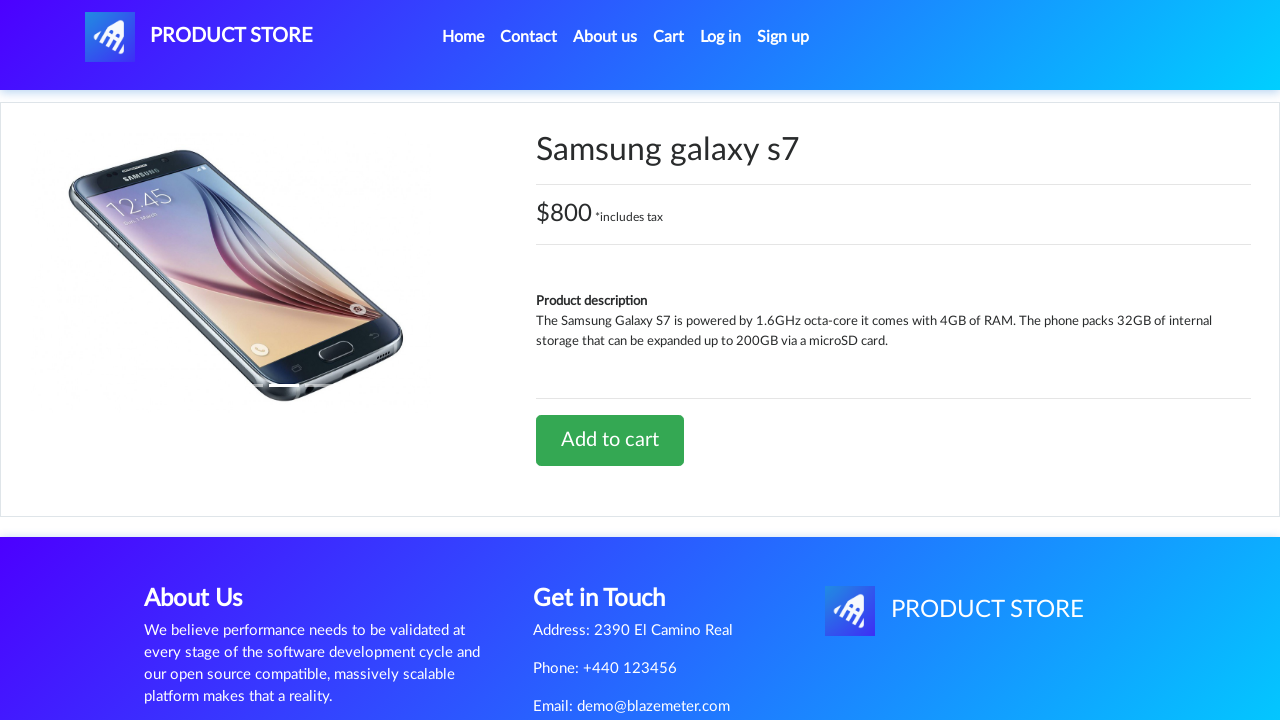

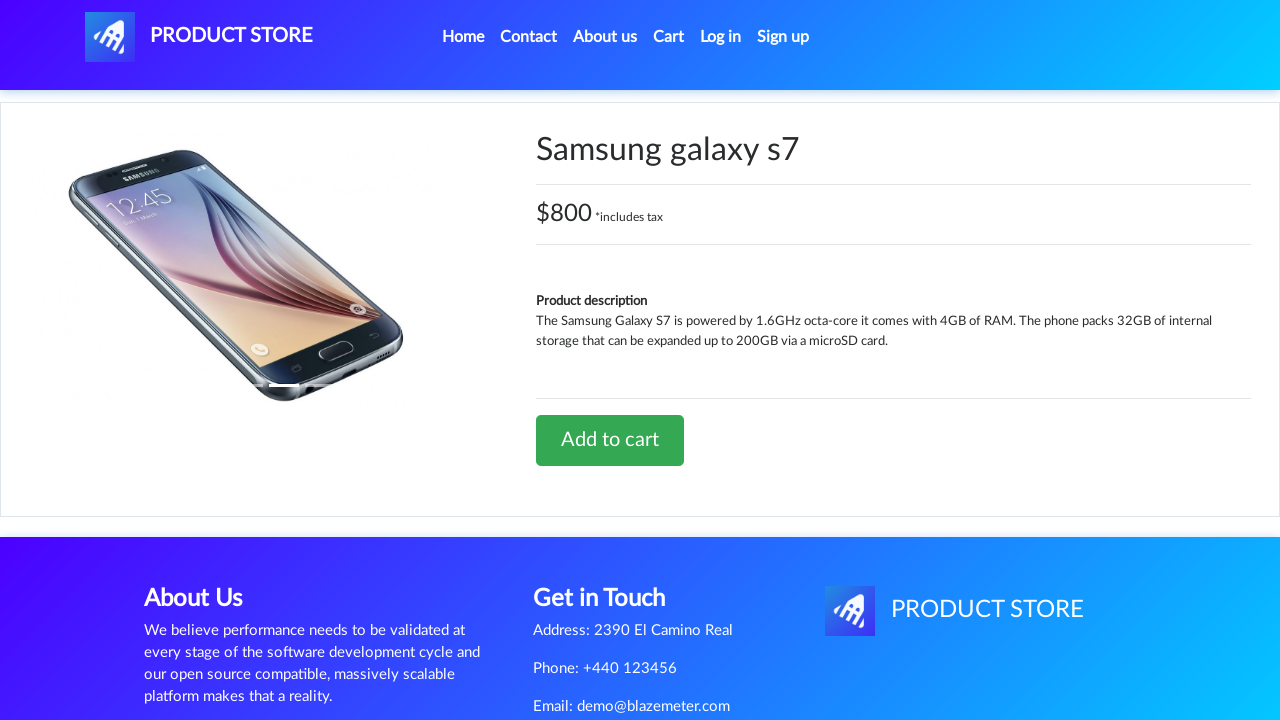